Tests that the font size switcher buttons work by clicking on the medium font size button and verifying the change takes effect.

Starting URL: https://www.pajacyk.pl/

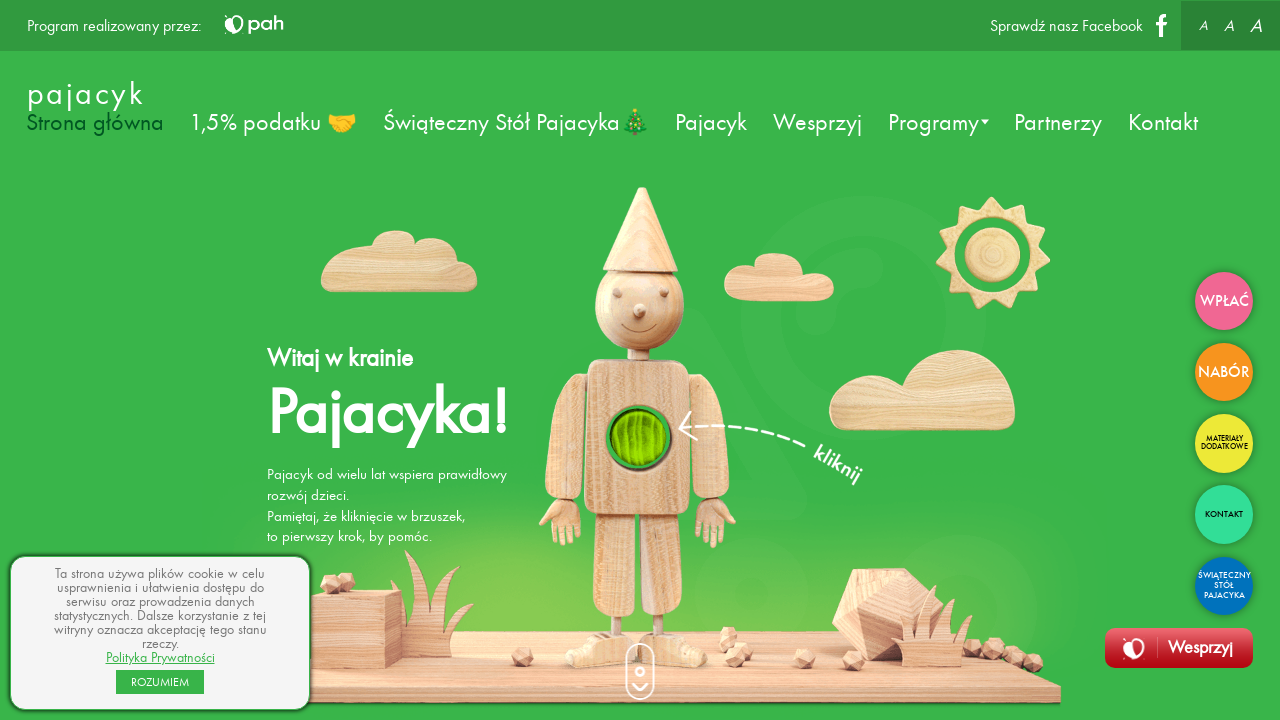

Waited for font size buttons to be available
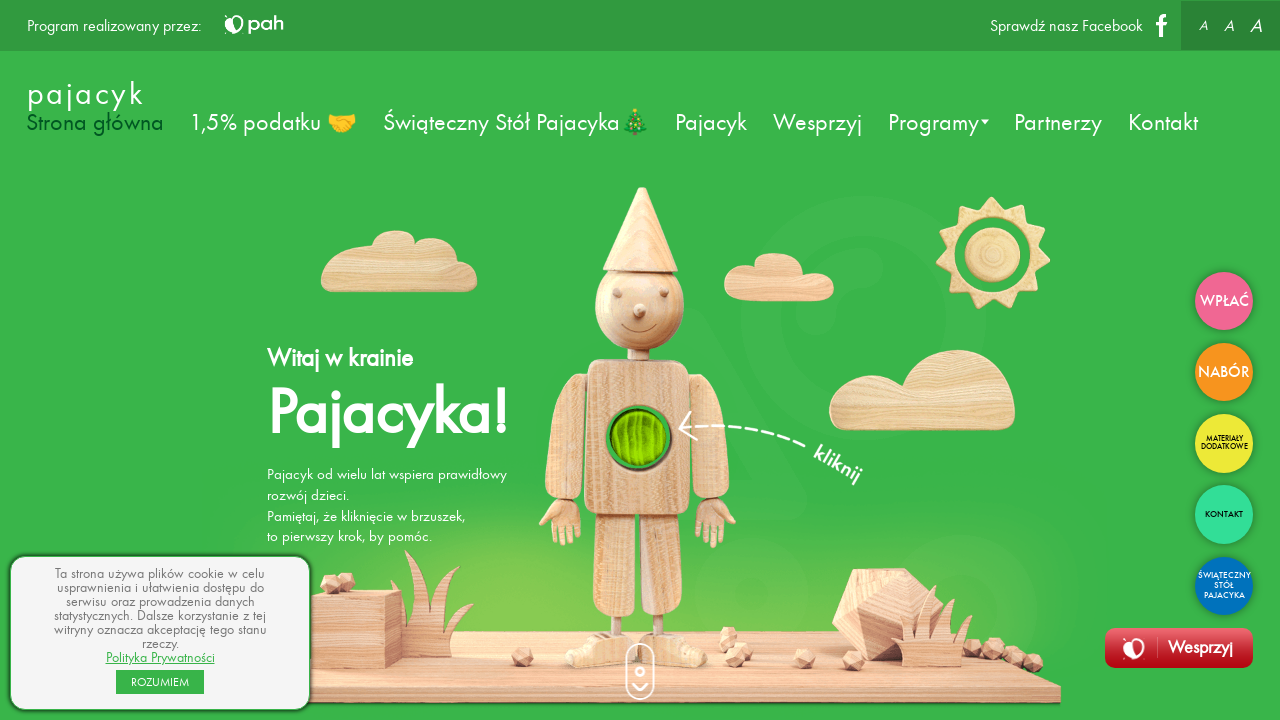

Clicked the medium font size button (.font2) at (1229, 26) on .font2
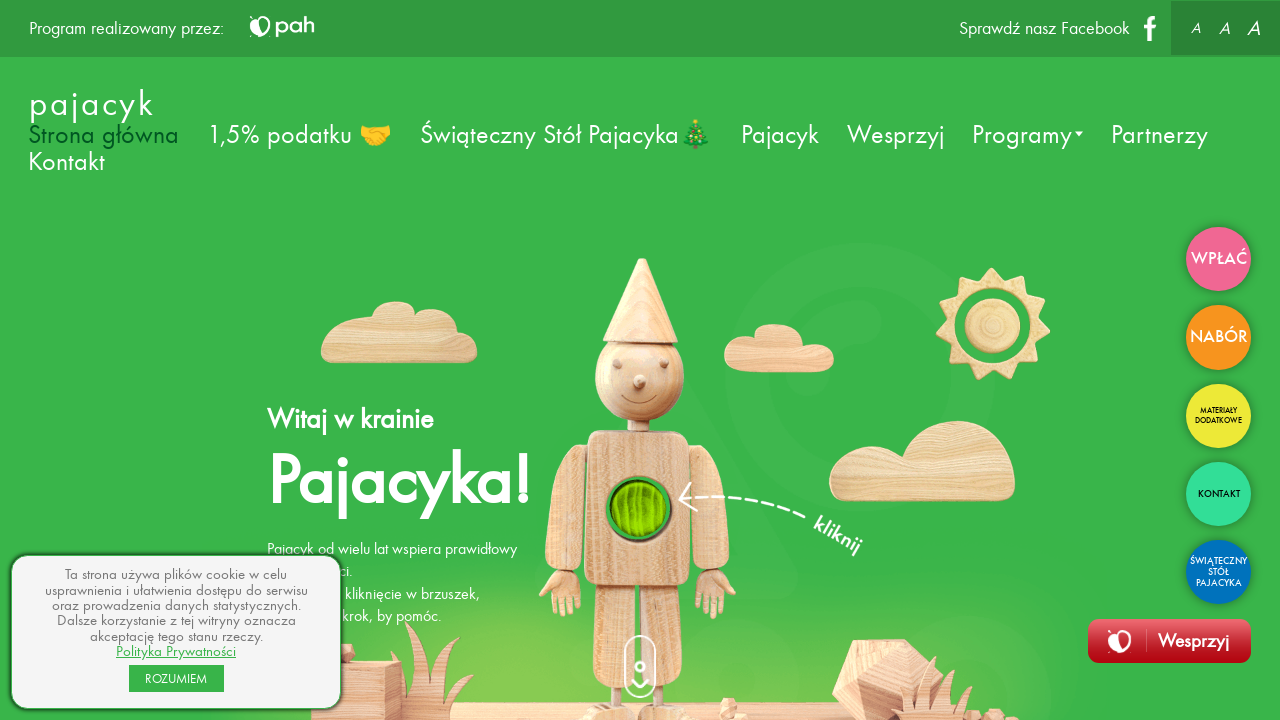

Reloaded the page to apply font size changes
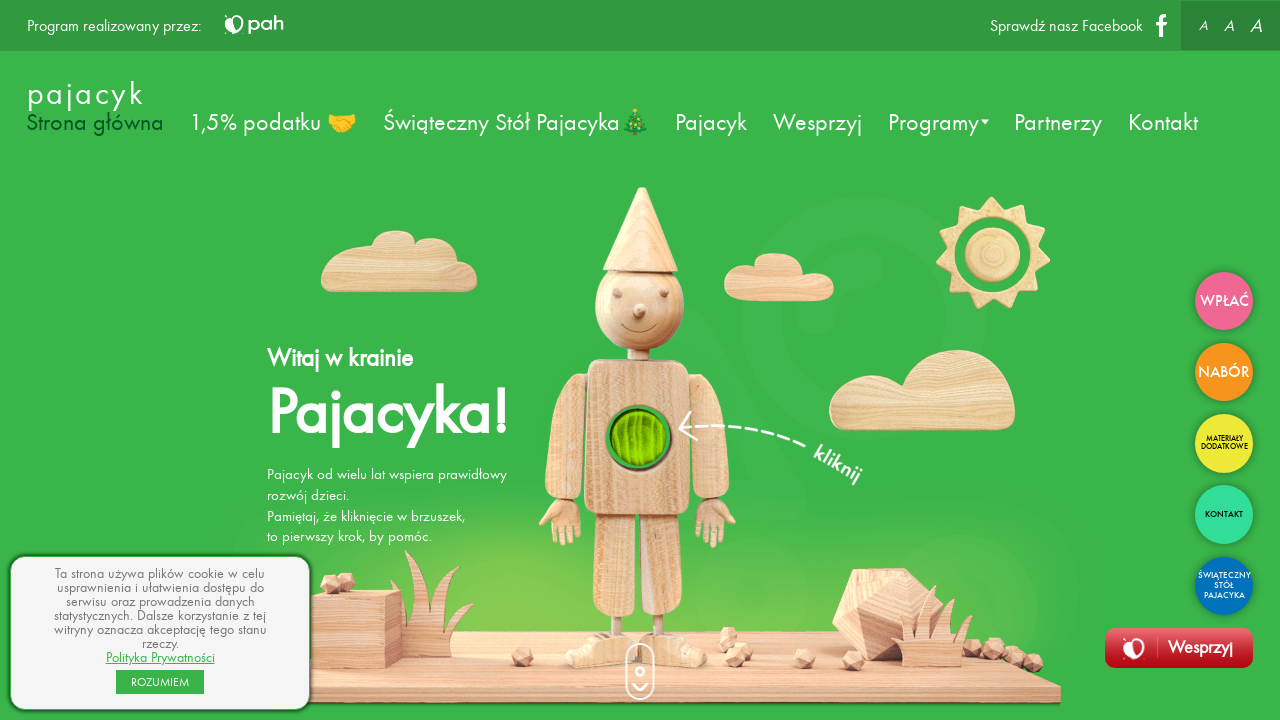

Waited for page to fully load and verified menu element exists
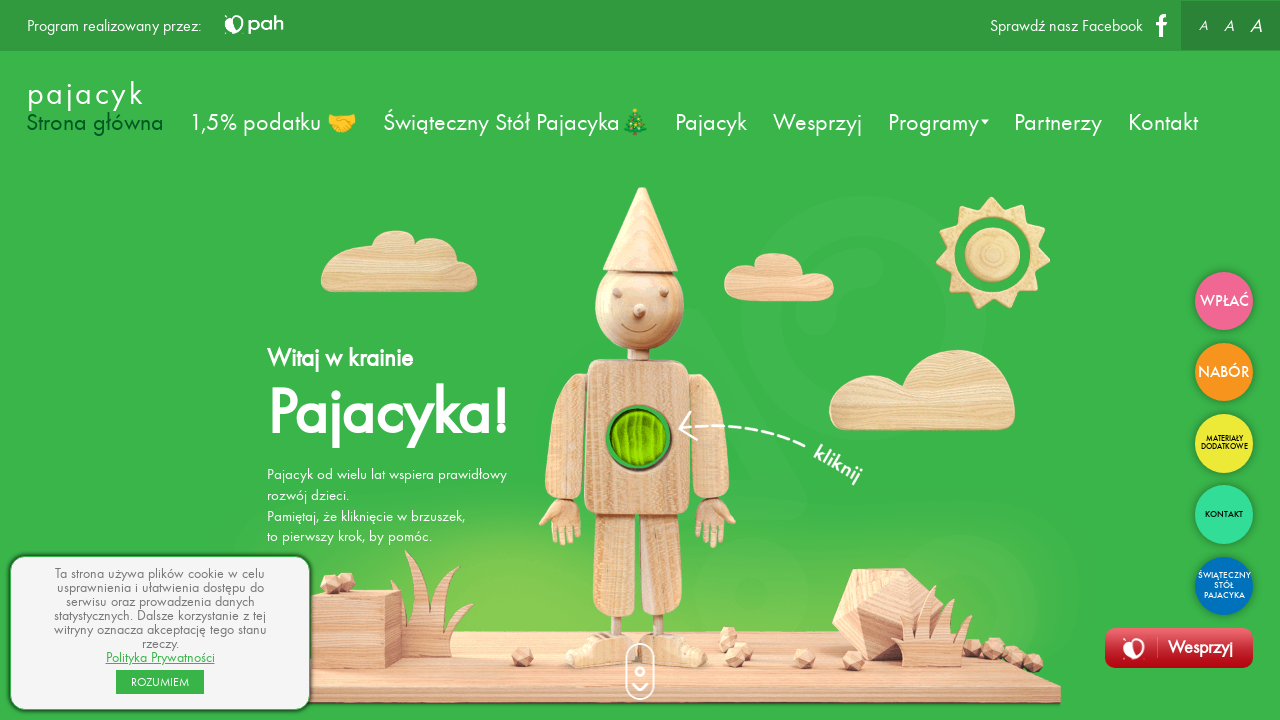

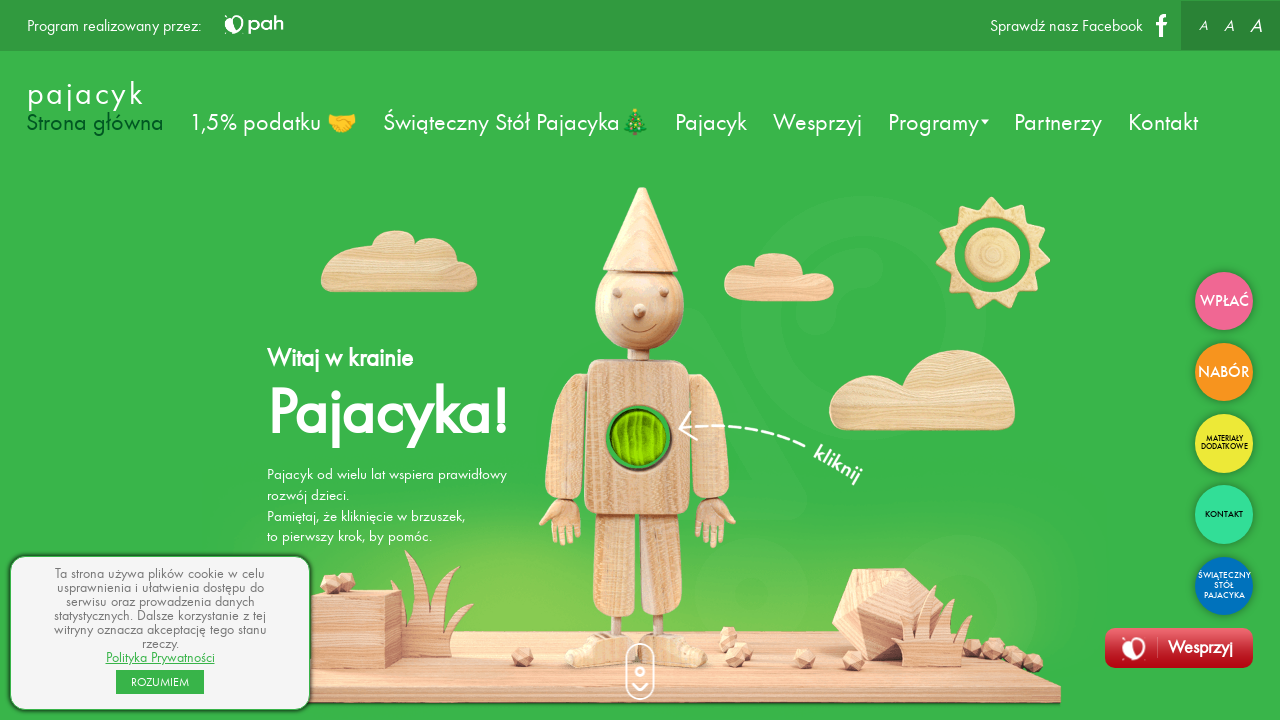